Navigates to Rahul Shetty Academy homepage and verifies the page loads by checking the title and URL are accessible

Starting URL: https://rahulshettyacademy.com/#/index

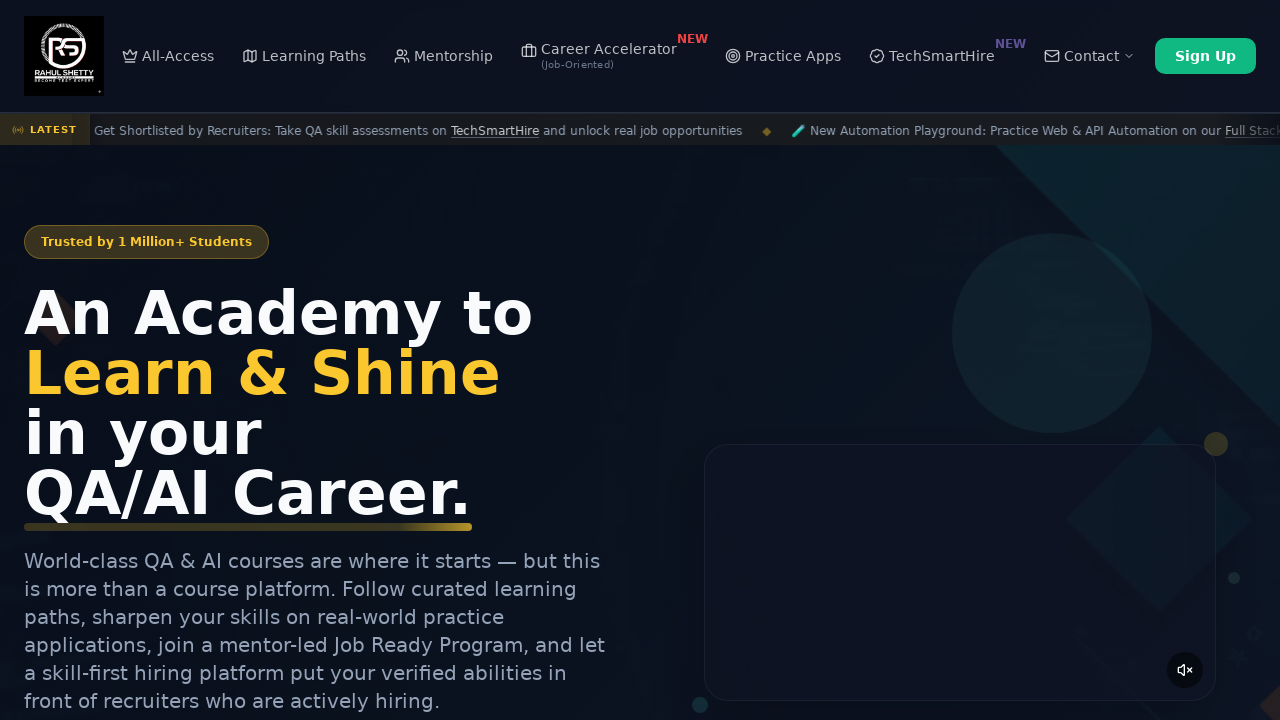

Waited for page DOM content to load
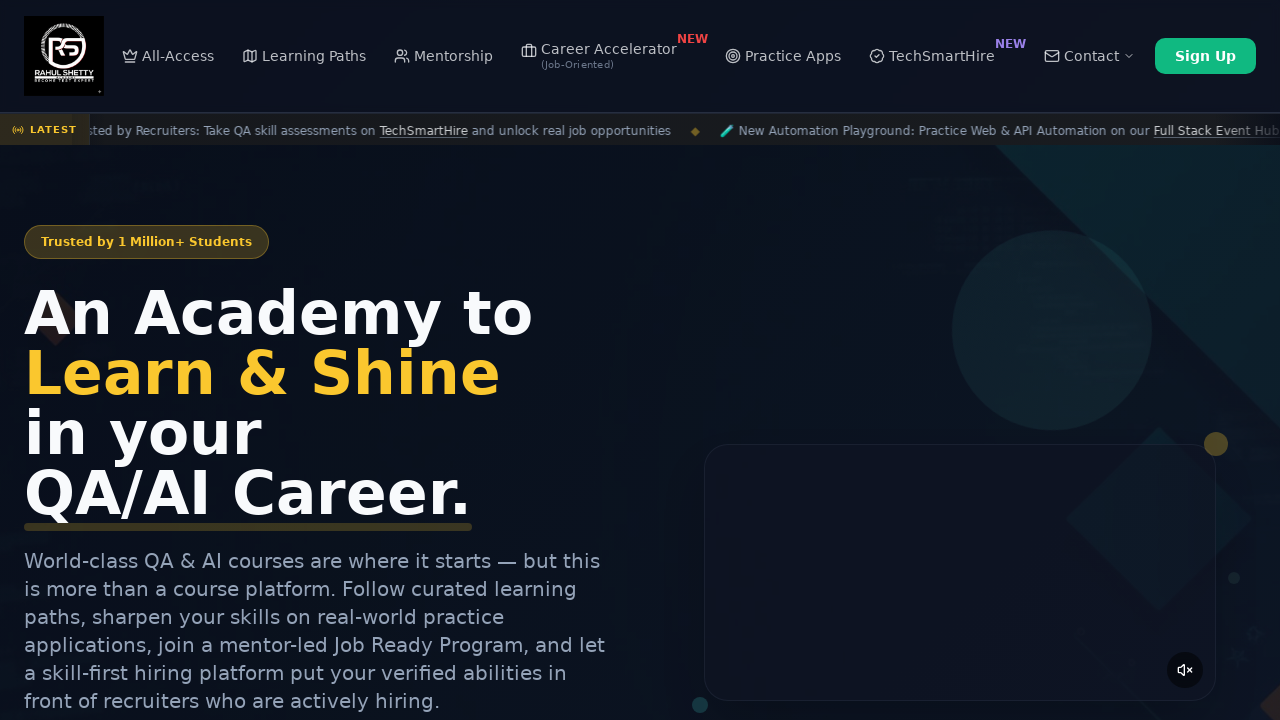

Retrieved page title: Rahul Shetty Academy | QA Automation, Playwright, AI Testing & Online Training
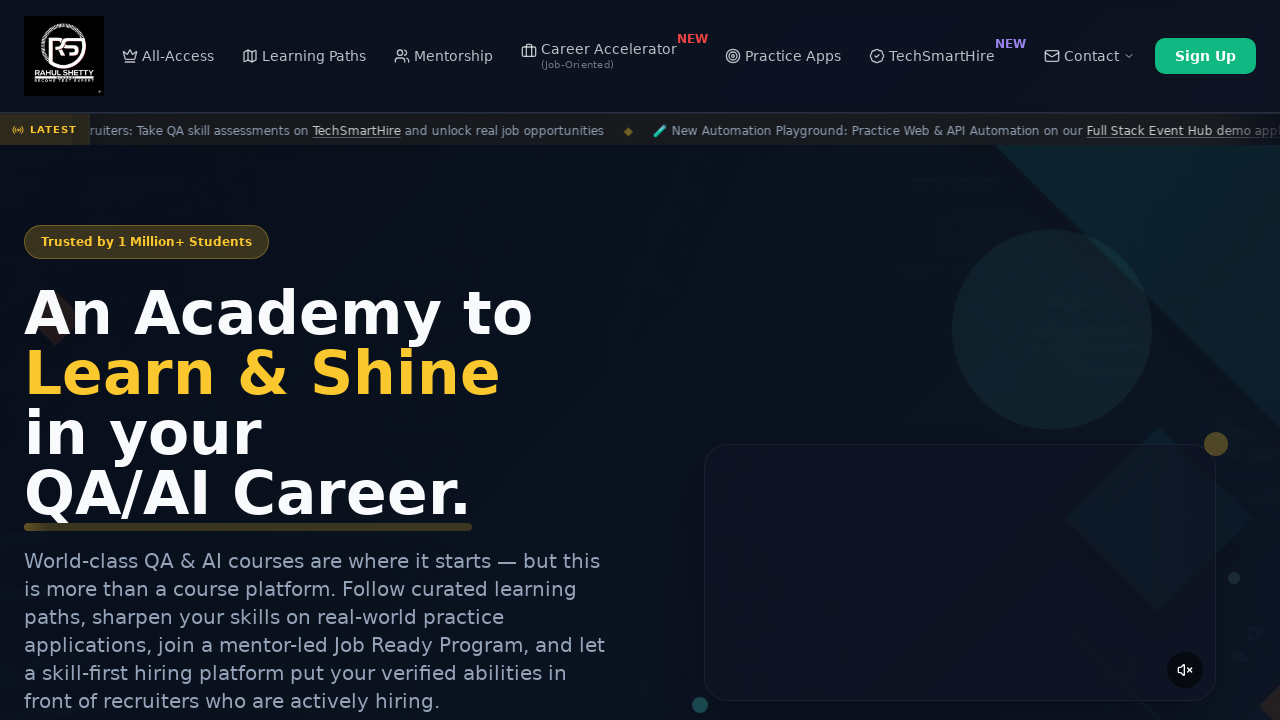

Retrieved current URL: https://rahulshettyacademy.com/#/index
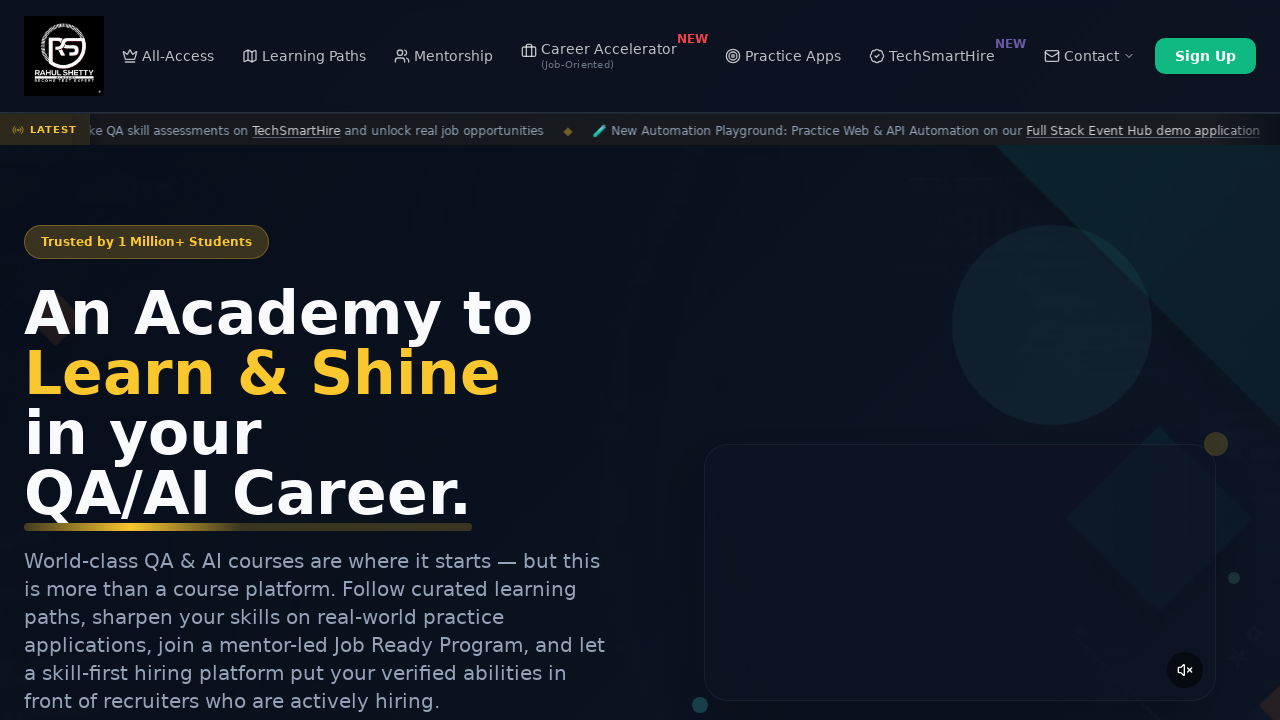

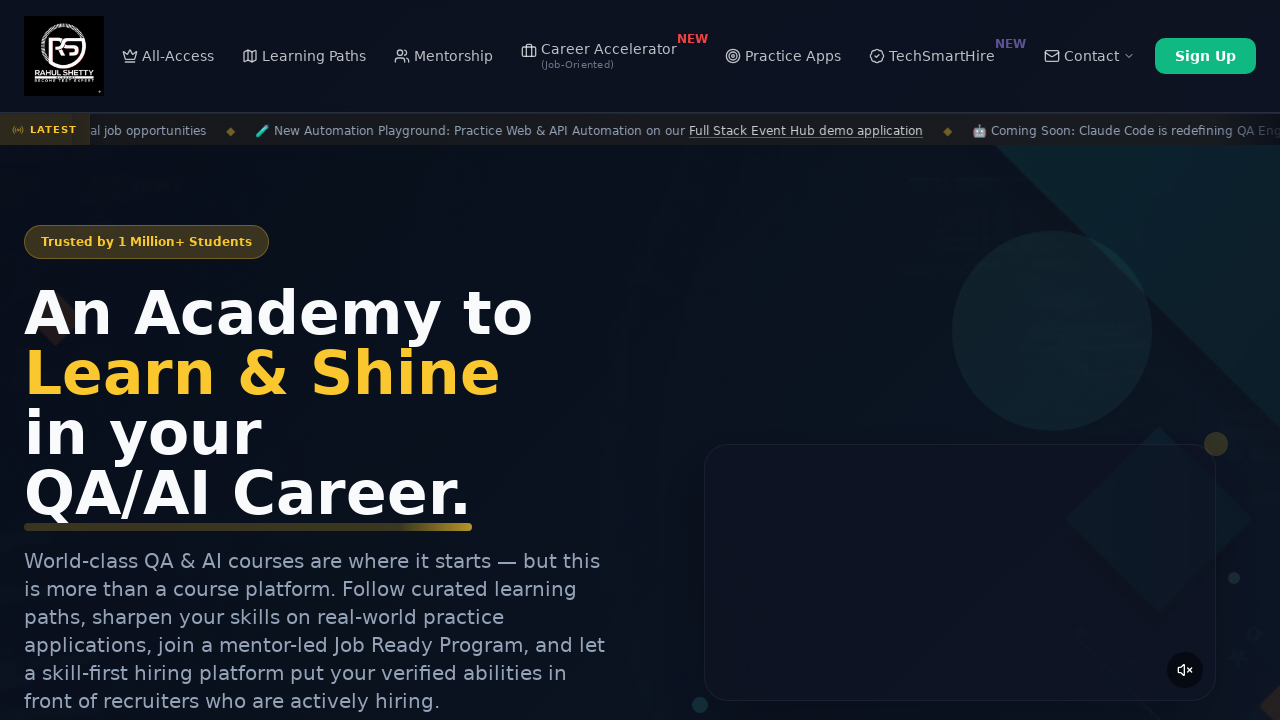